Fills out the student registration form with personal details including name, email, phone number, date of birth, subjects, and address, then submits the form

Starting URL: https://demoqa.com/automation-practice-form

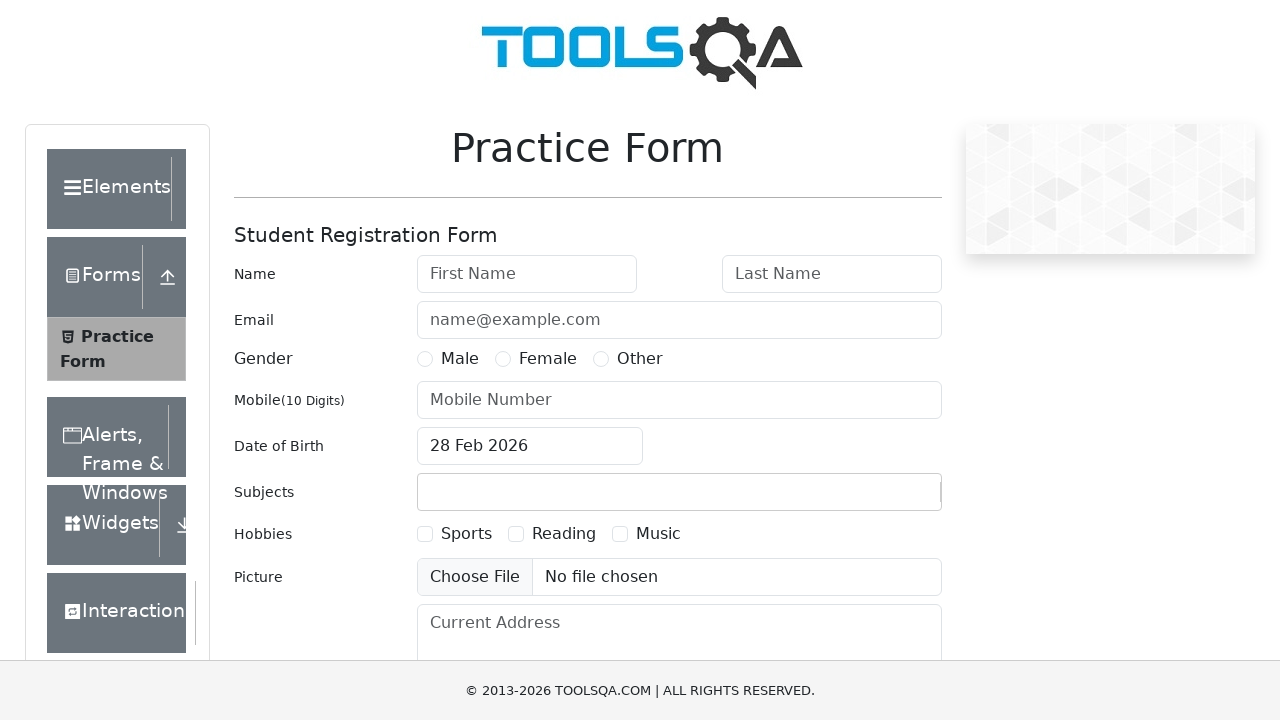

Filled first name field with 'Oleg' on input#firstName
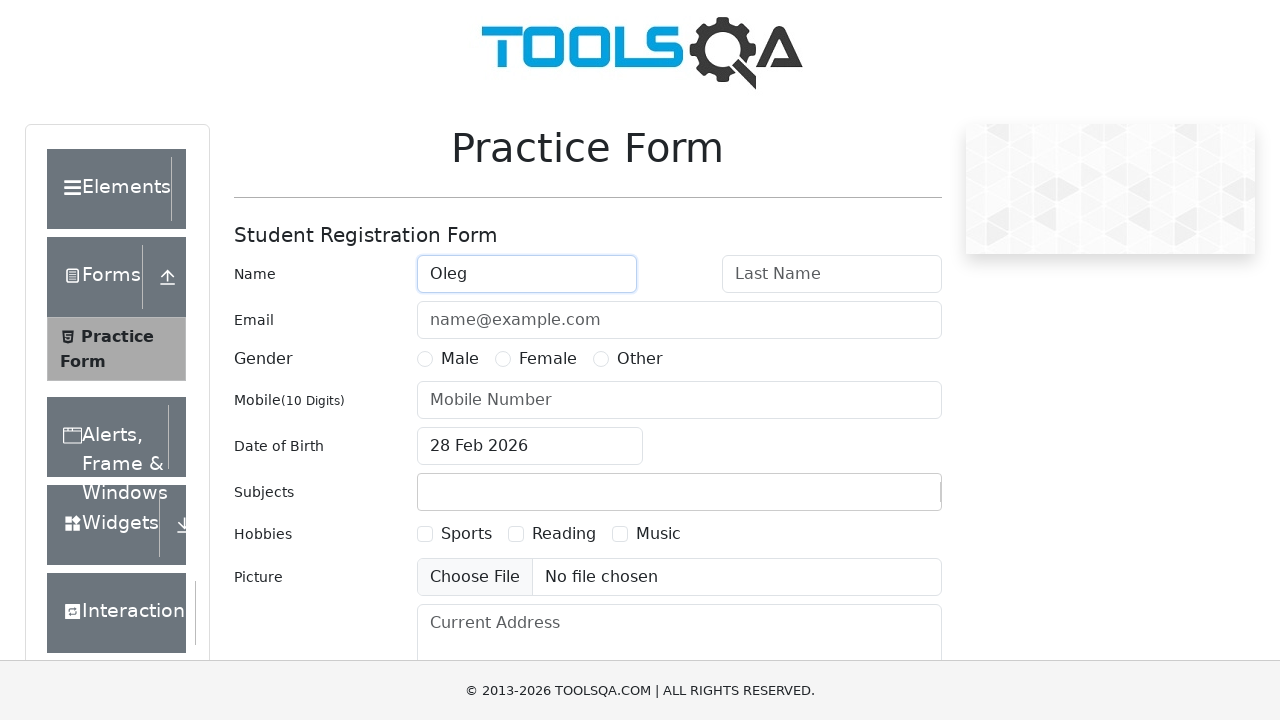

Filled last name field with 'Komarov' on input#lastName
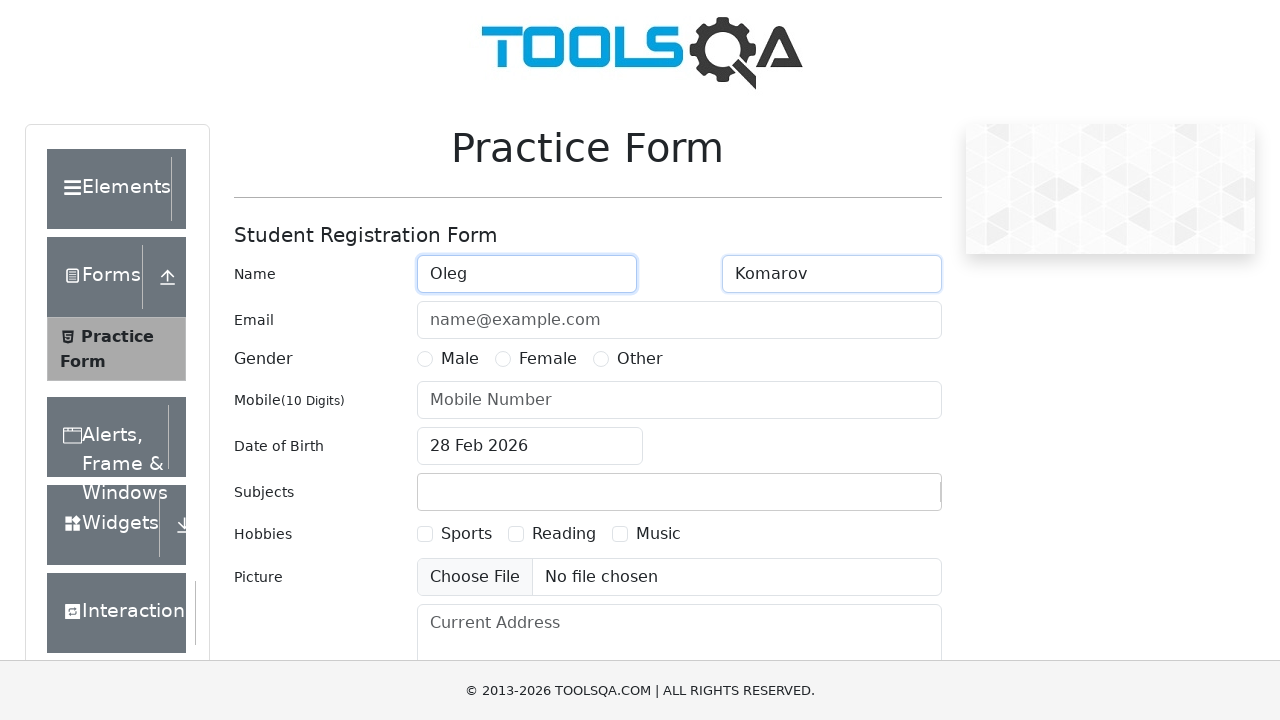

Filled email field with 'testmail@yandex.ru' on input#userEmail
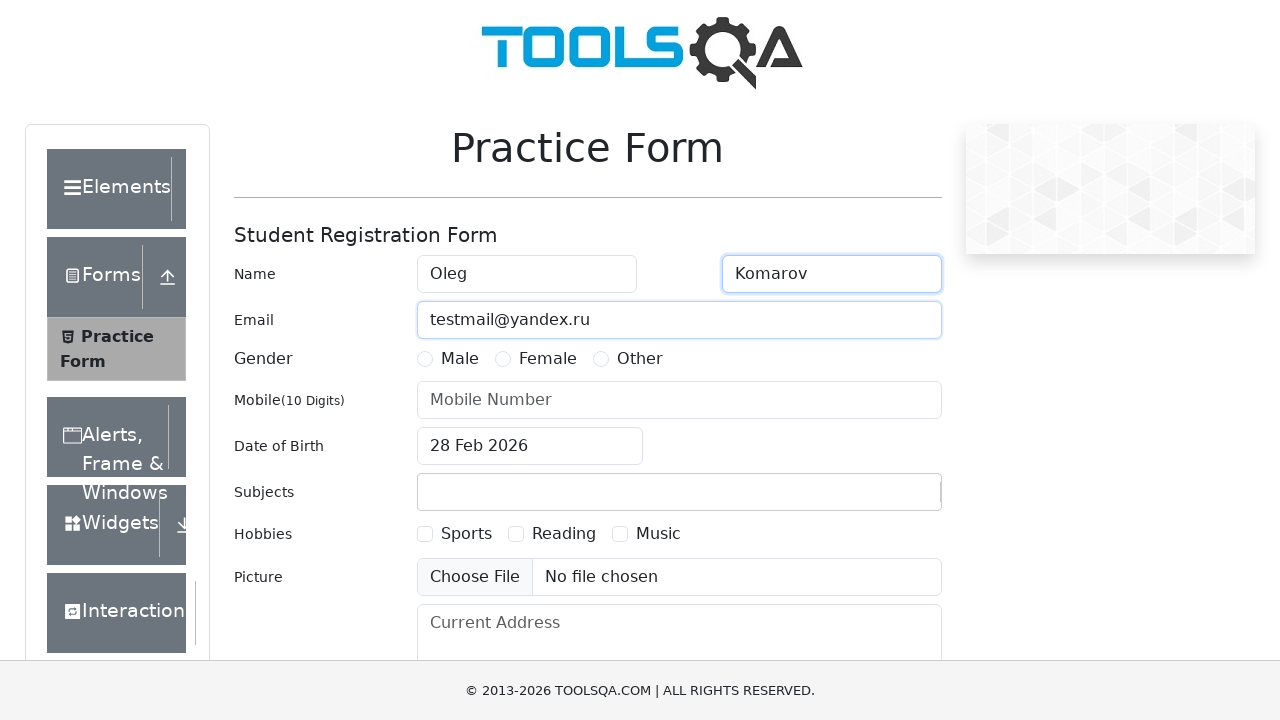

Selected gender radio button at (460, 359) on label[for='gender-radio-1']
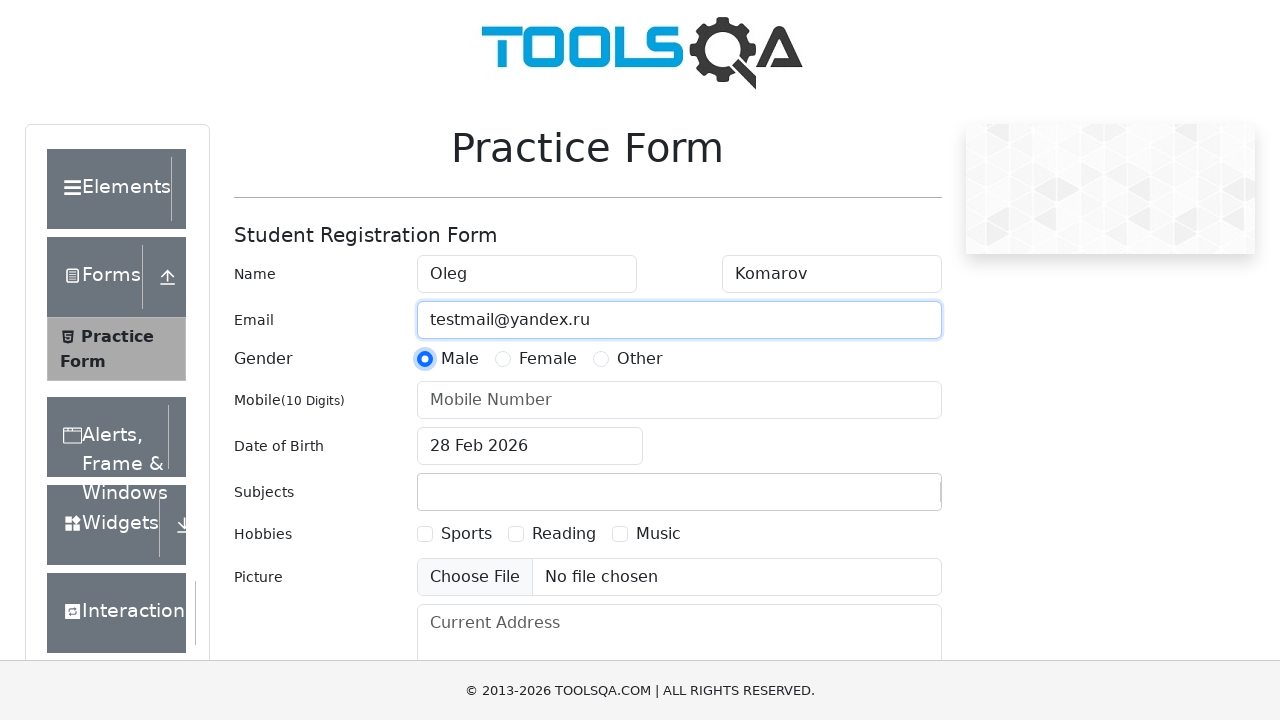

Filled phone number field with '89991114488' on input#userNumber
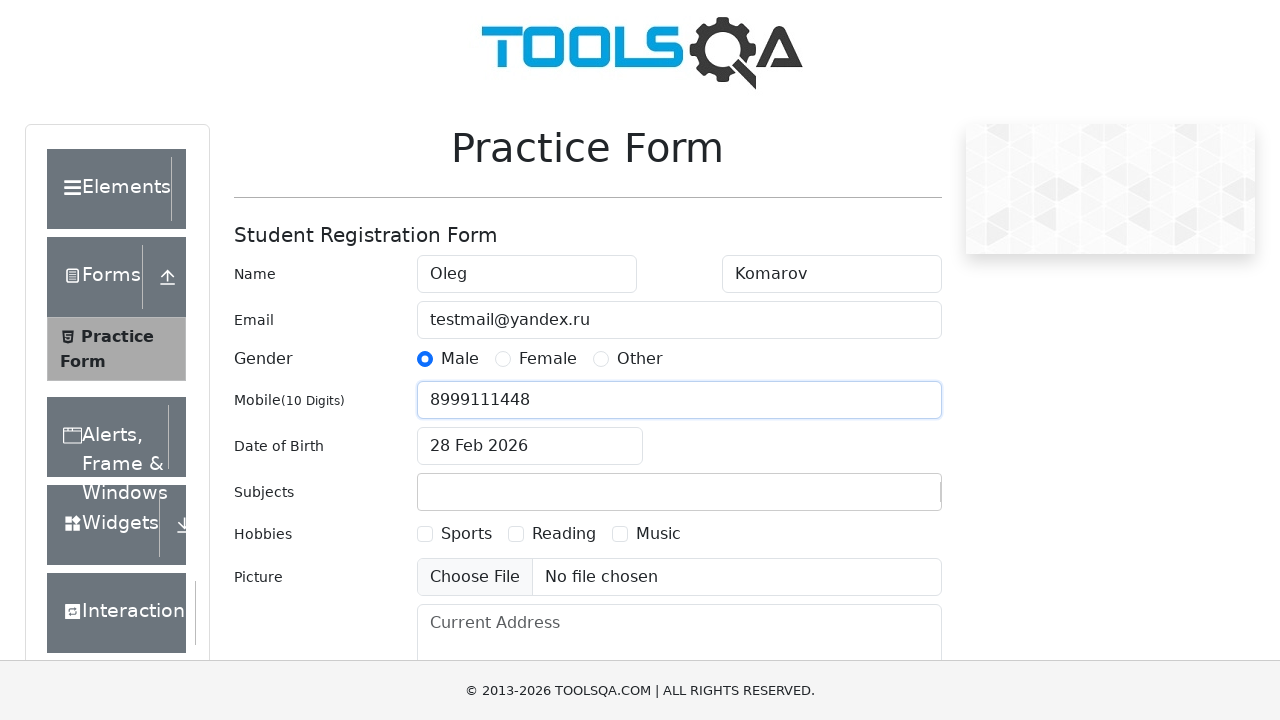

Clicked date of birth input field at (530, 446) on input#dateOfBirthInput
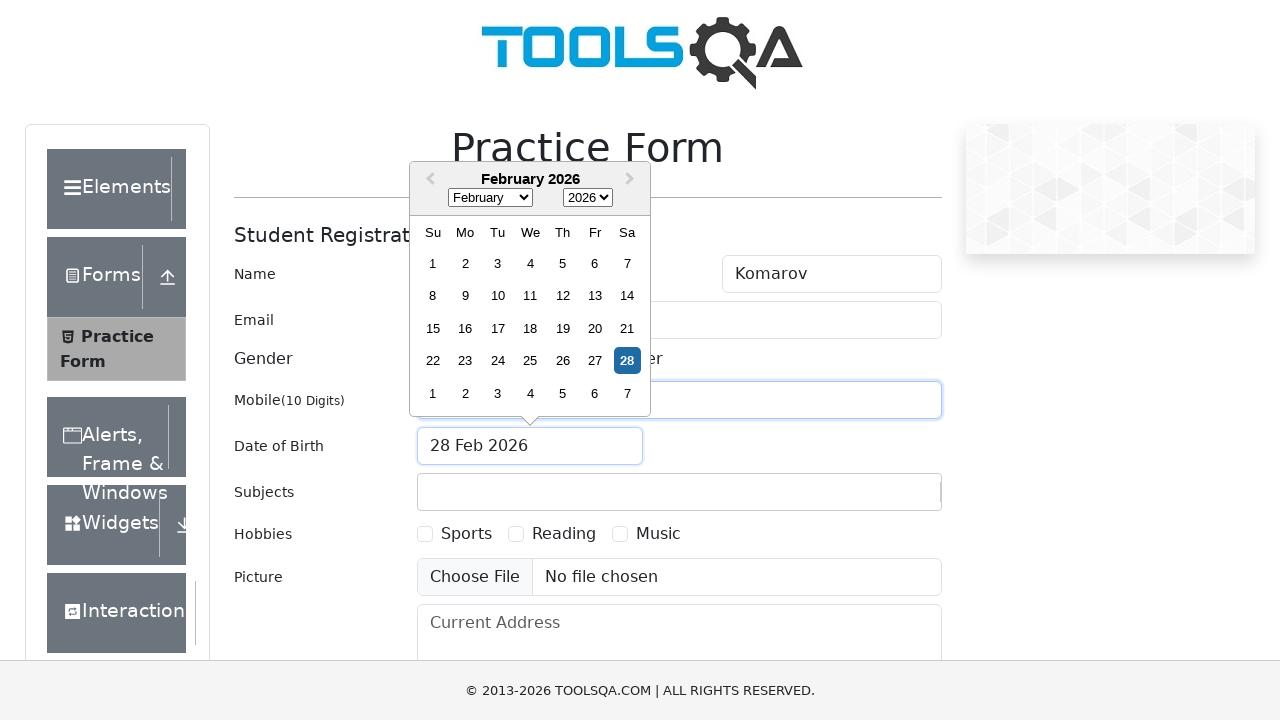

Filled date of birth with 'Aug 2023-11' on input#dateOfBirthInput
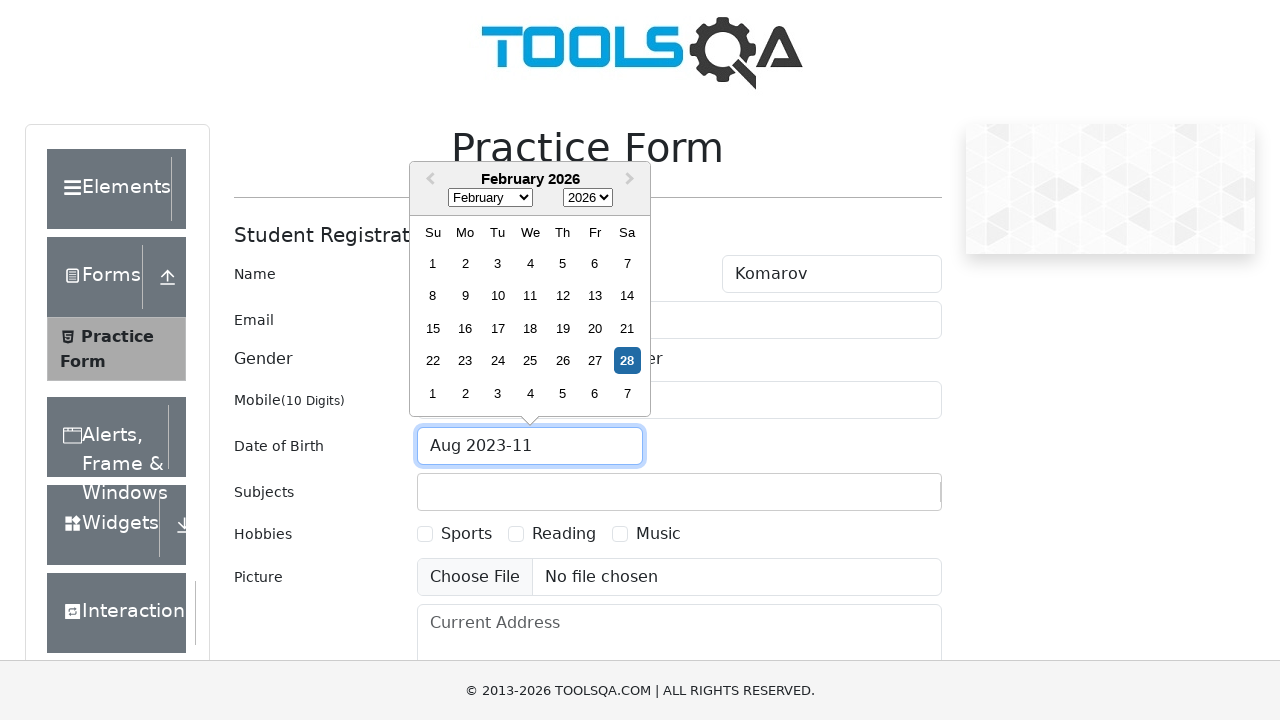

Pressed Escape key to close date picker
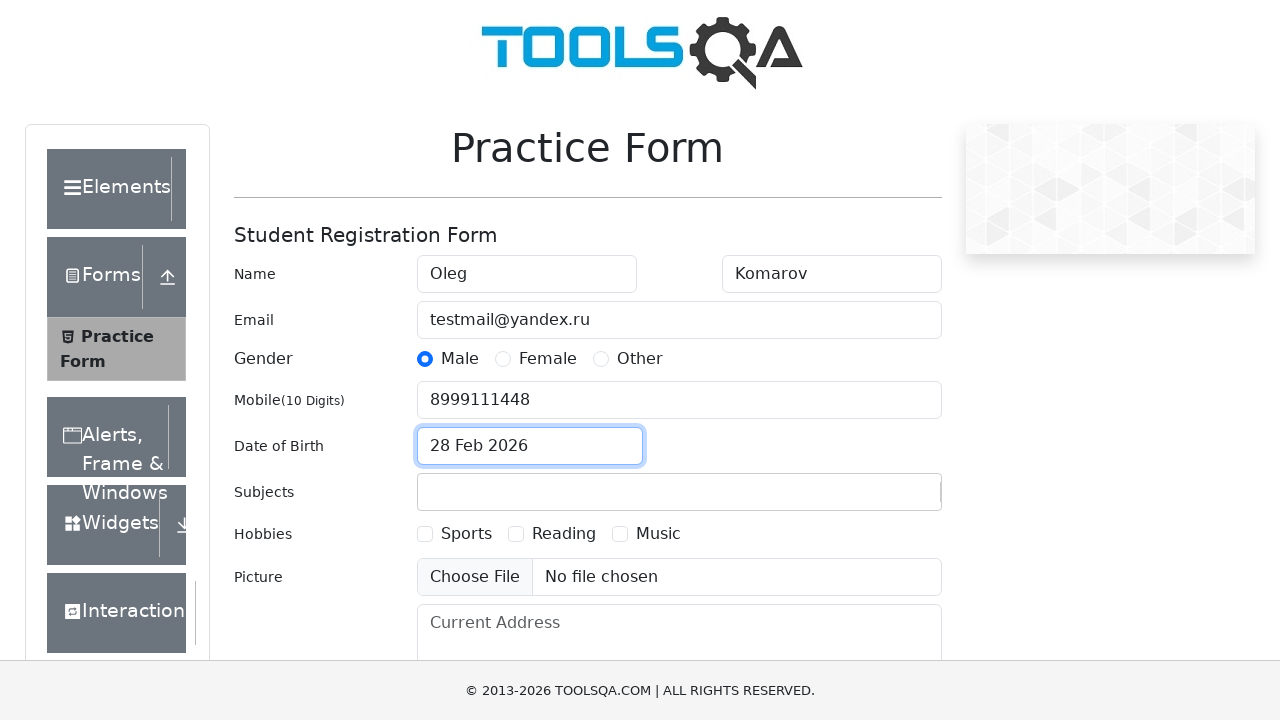

Filled subjects input field with 'c' on #subjectsInput
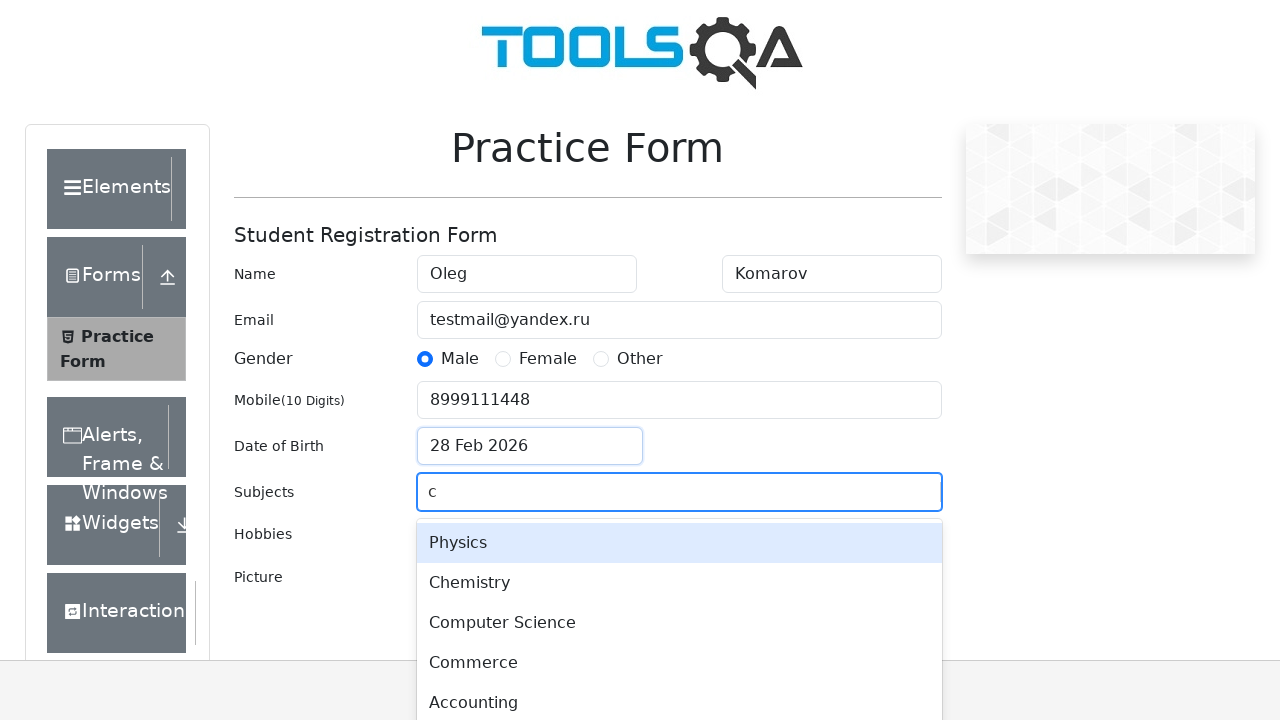

Pressed Enter to select subject
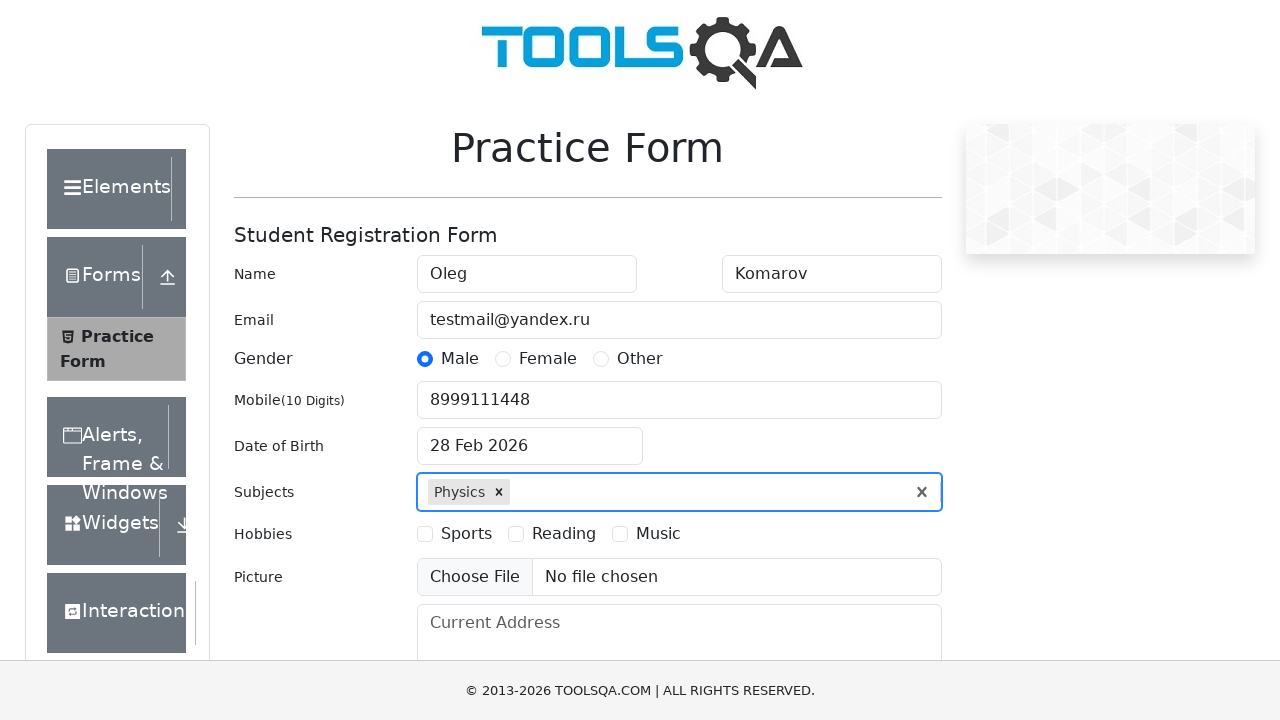

Filled current address field with '3 метра над уровнем неба' on textarea#currentAddress
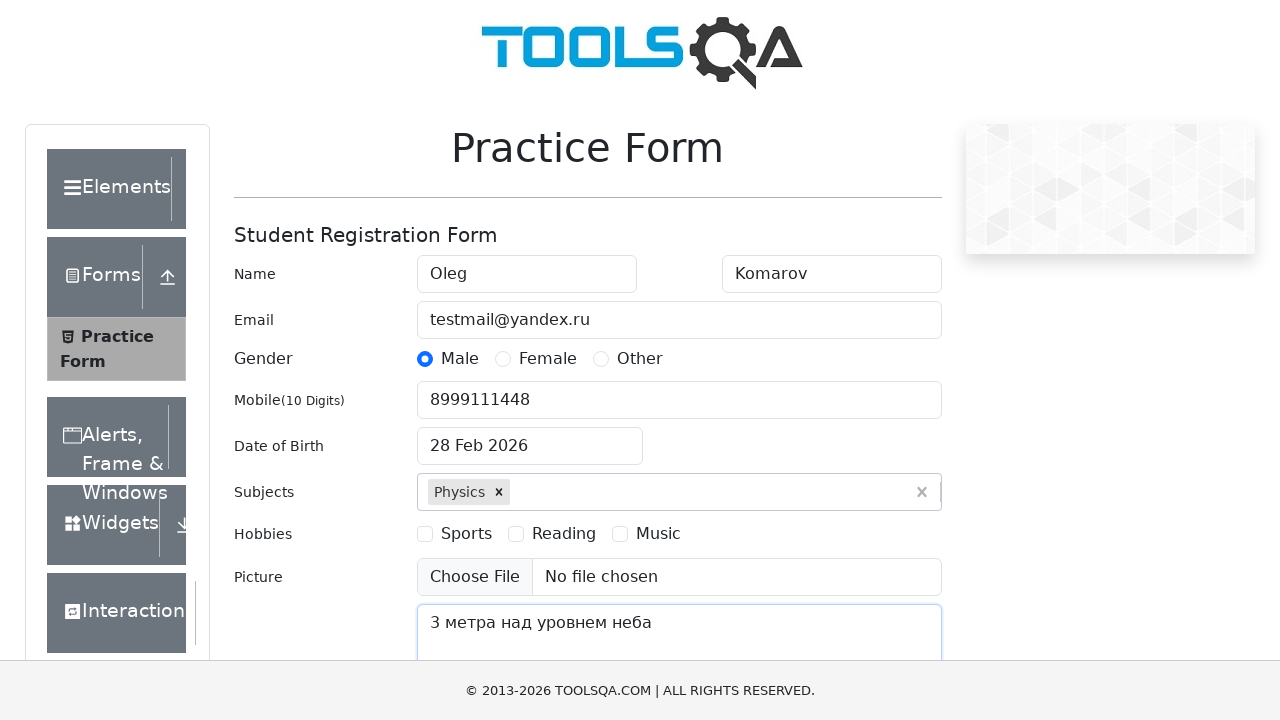

Clicked submit button to submit the form at (885, 499) on #submit
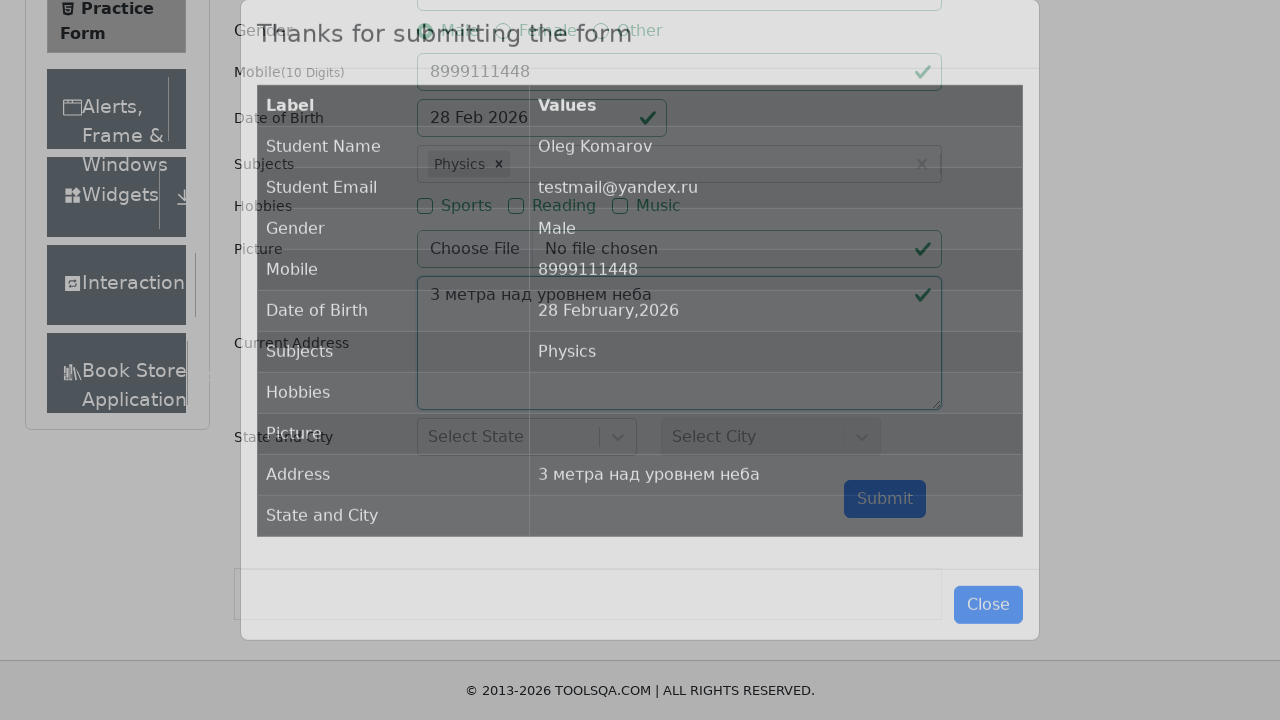

Form submission result appeared
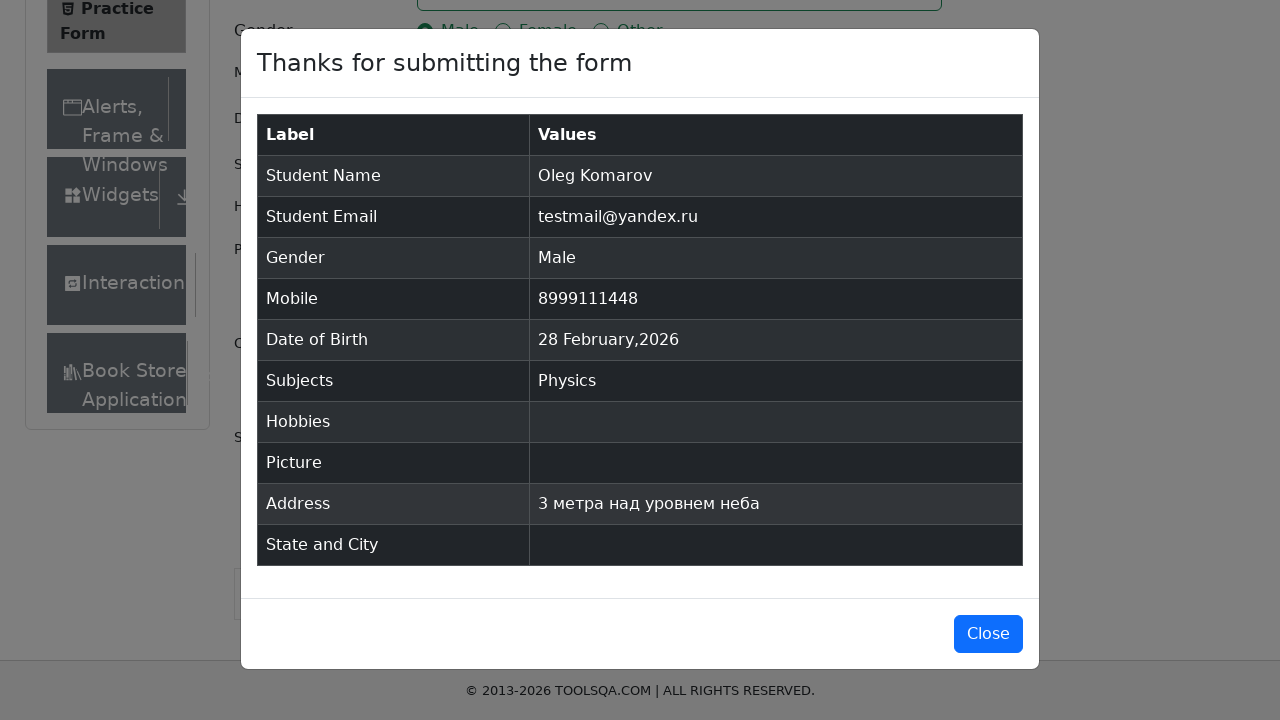

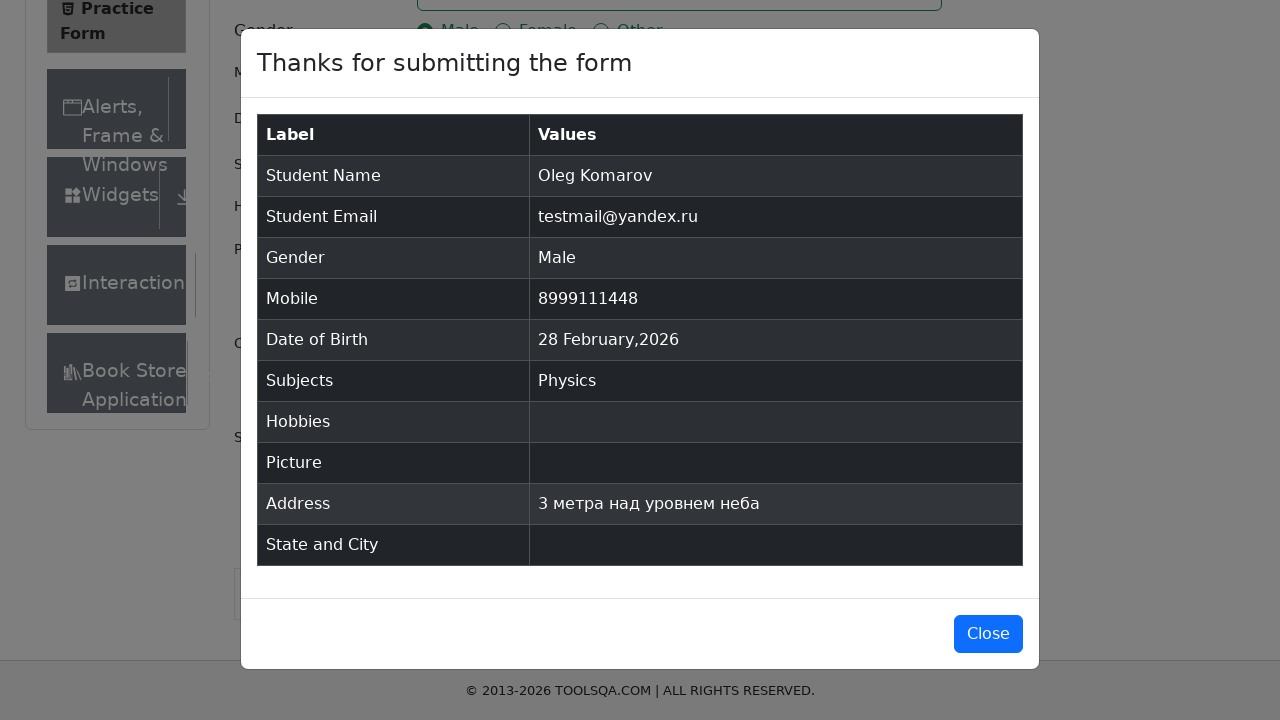